Attempts to click on a non-existent element to demonstrate NoSuchElementException handling

Starting URL: https://demo.nopcommerce.com/

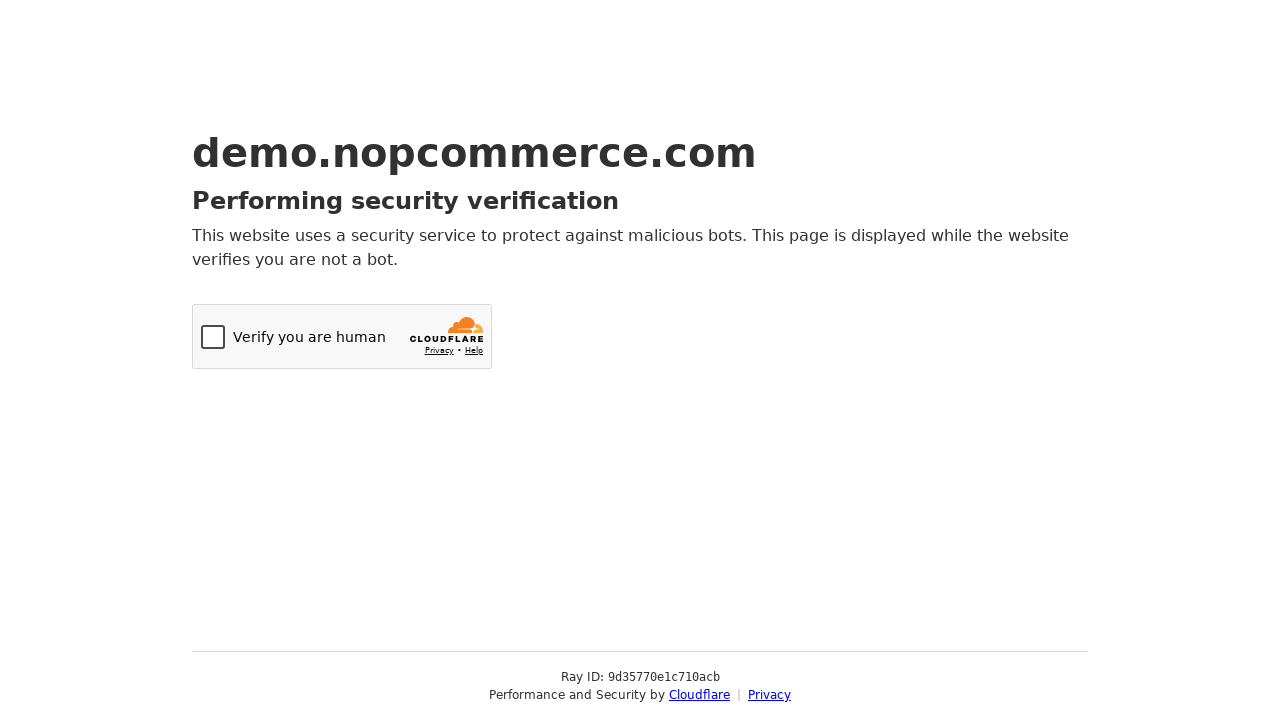

Navigated to nopCommerce demo site
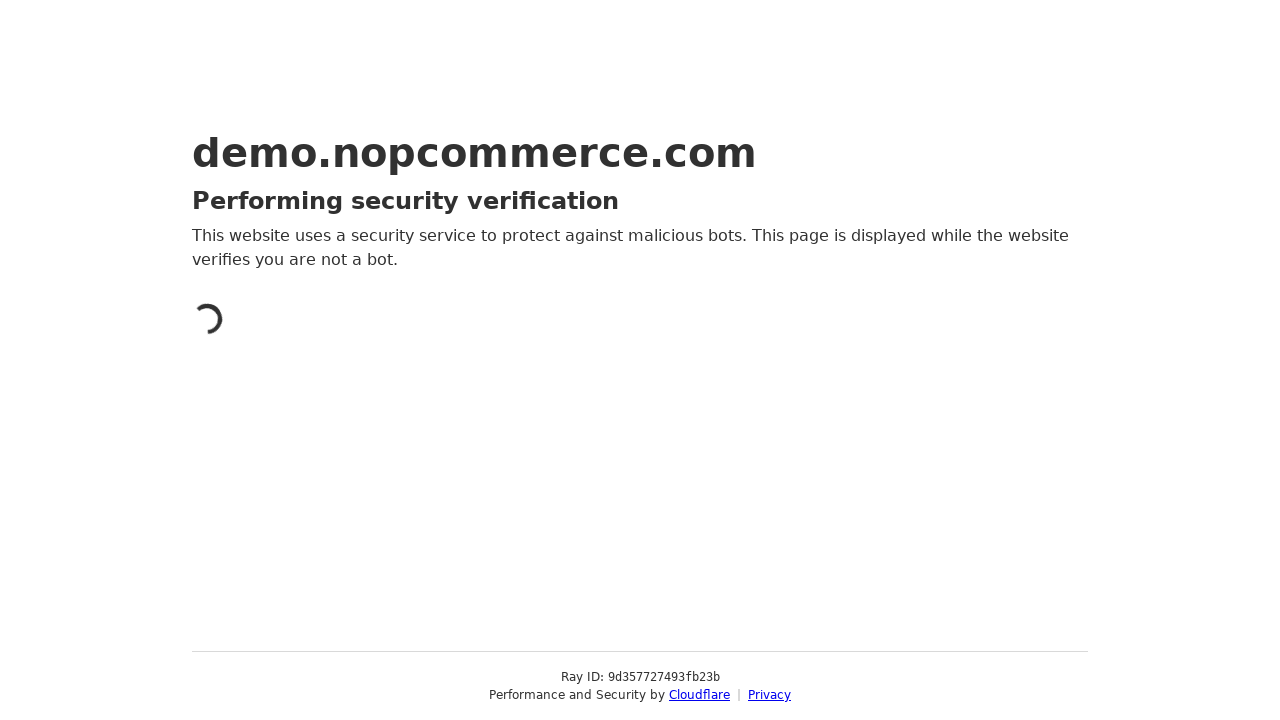

NoSuchElementException caught: Page.click: Timeout 60000ms exceeded.
Call log:
  - waiting for locator("//a[text()='Testing']")
 on xpath=//a[text()='Testing']
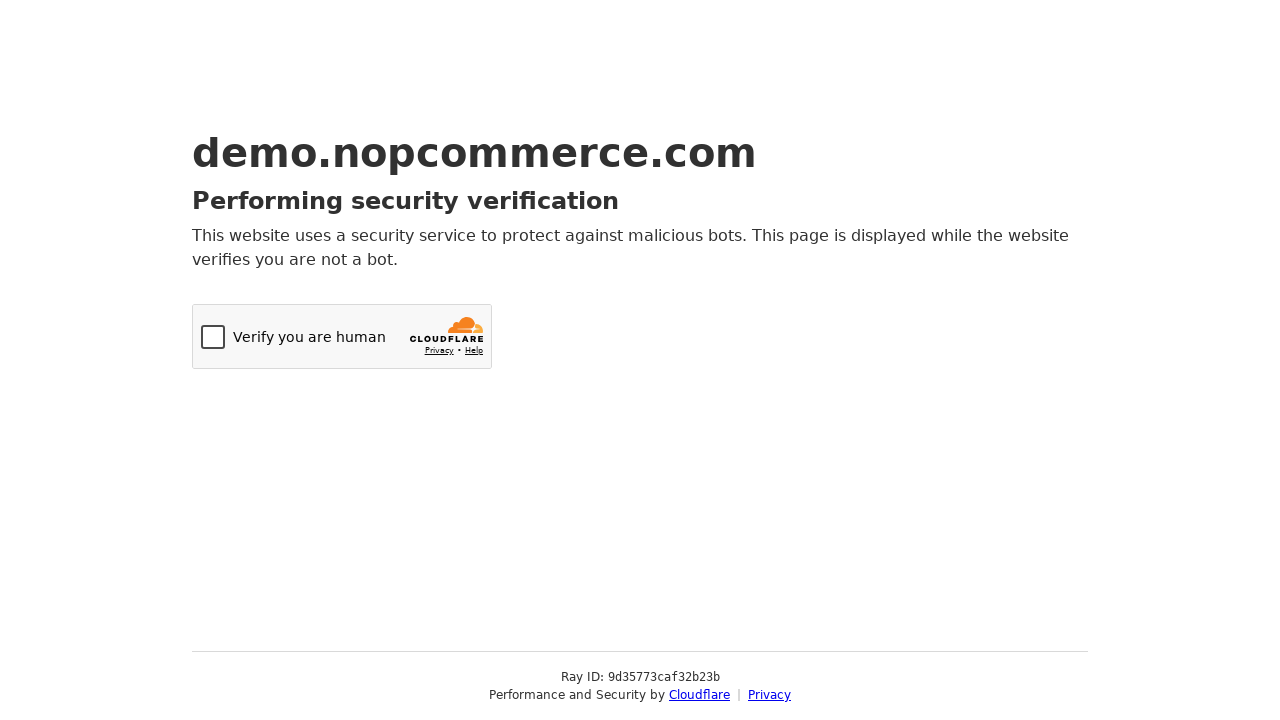

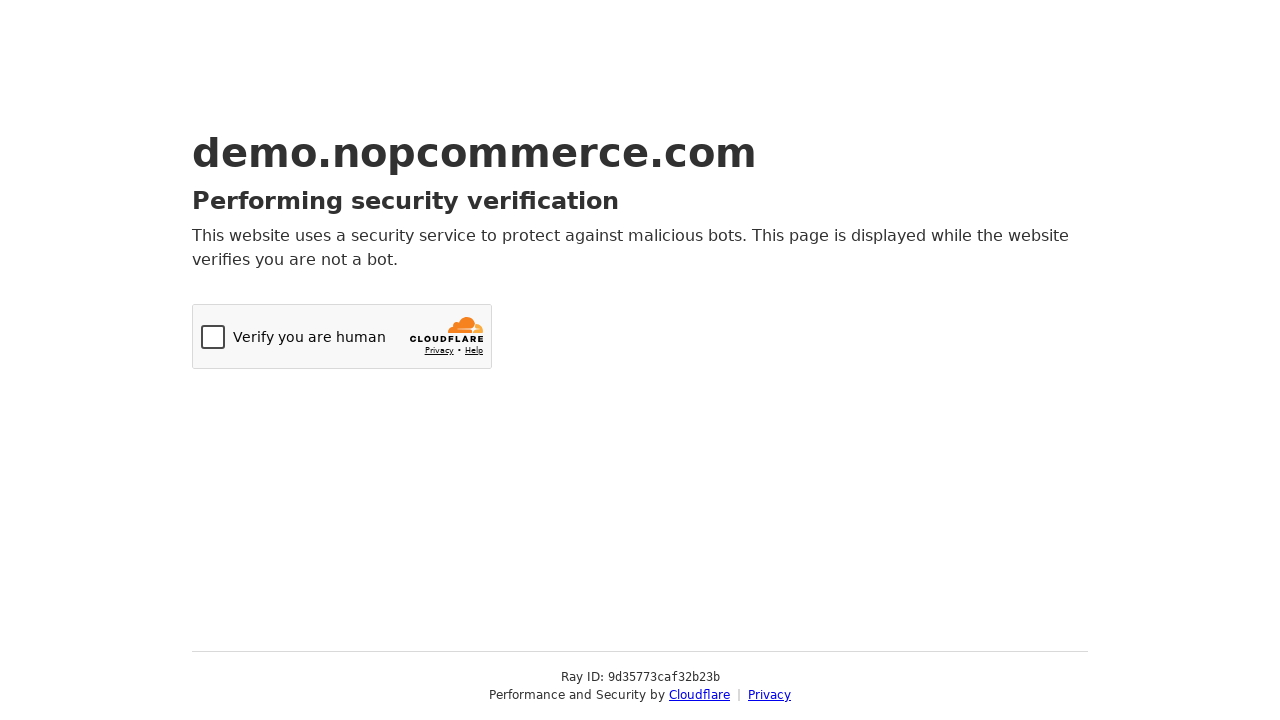